Verifies that PWA icon files (192x192 and 512x512) are accessible via HTTP requests

Starting URL: https://xyuan.chat

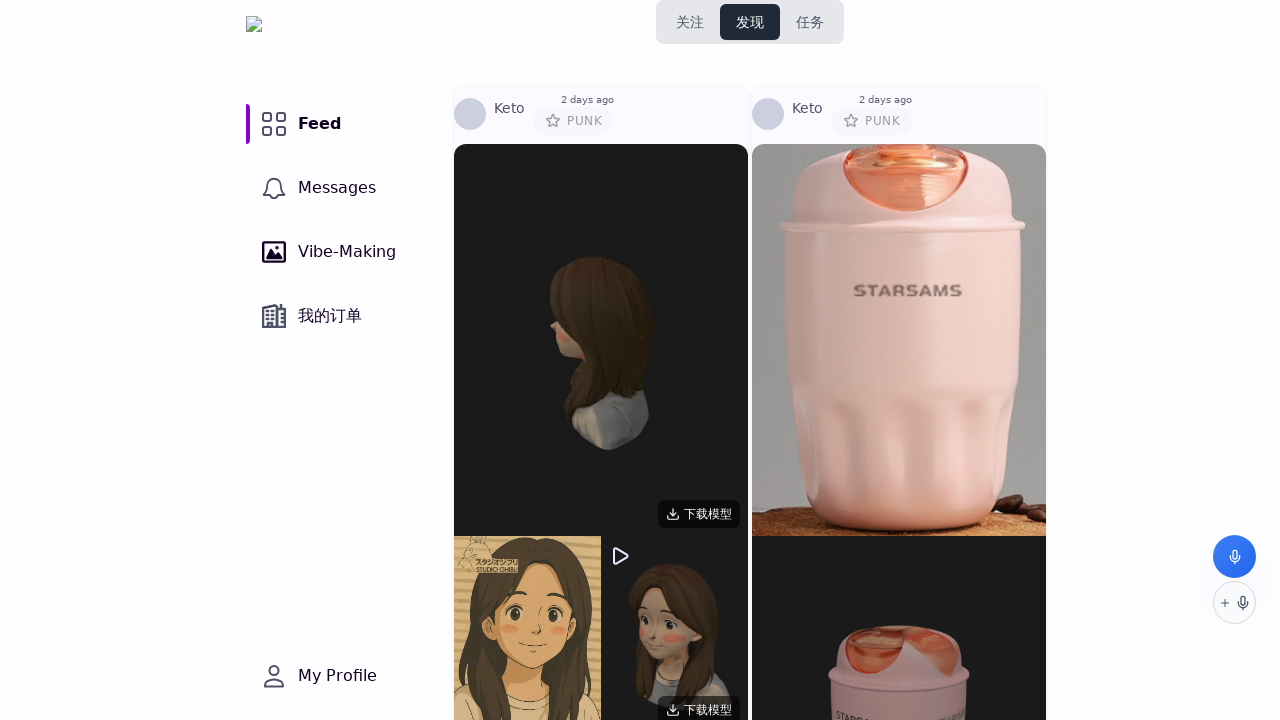

Waited for page to reach domcontentloaded state
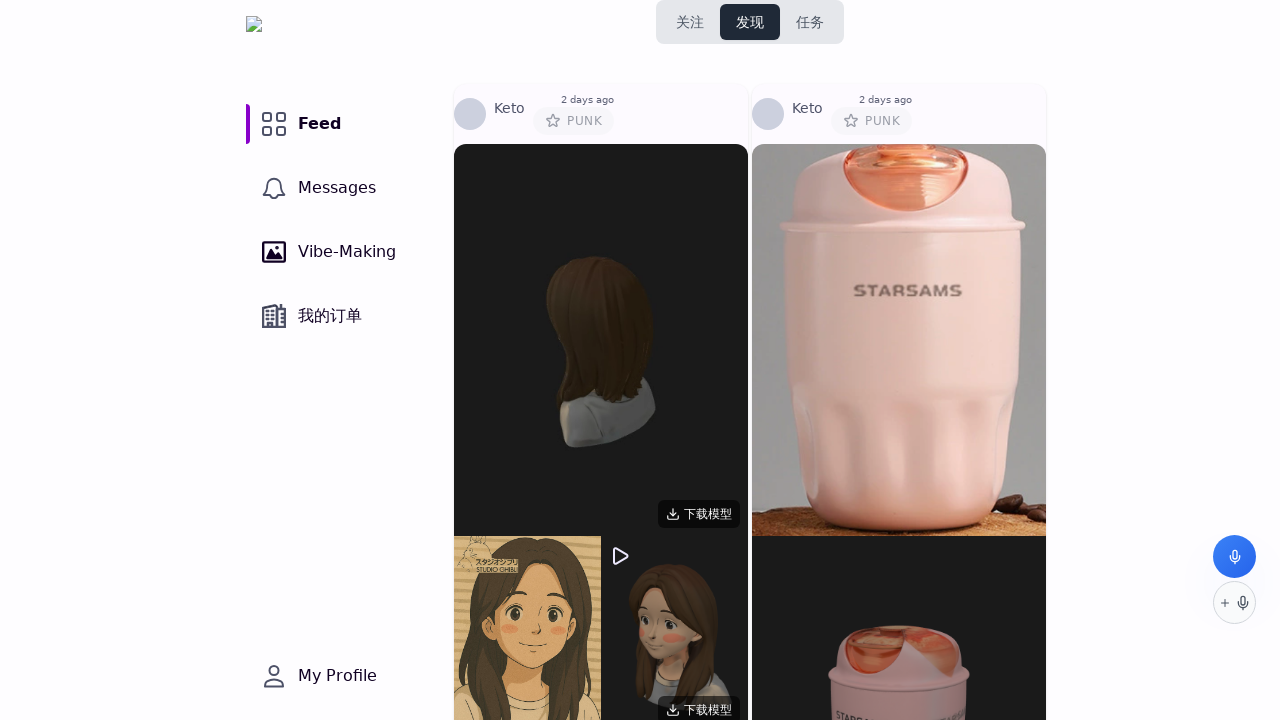

Made HTTP request to fetch 192x192 PWA icon
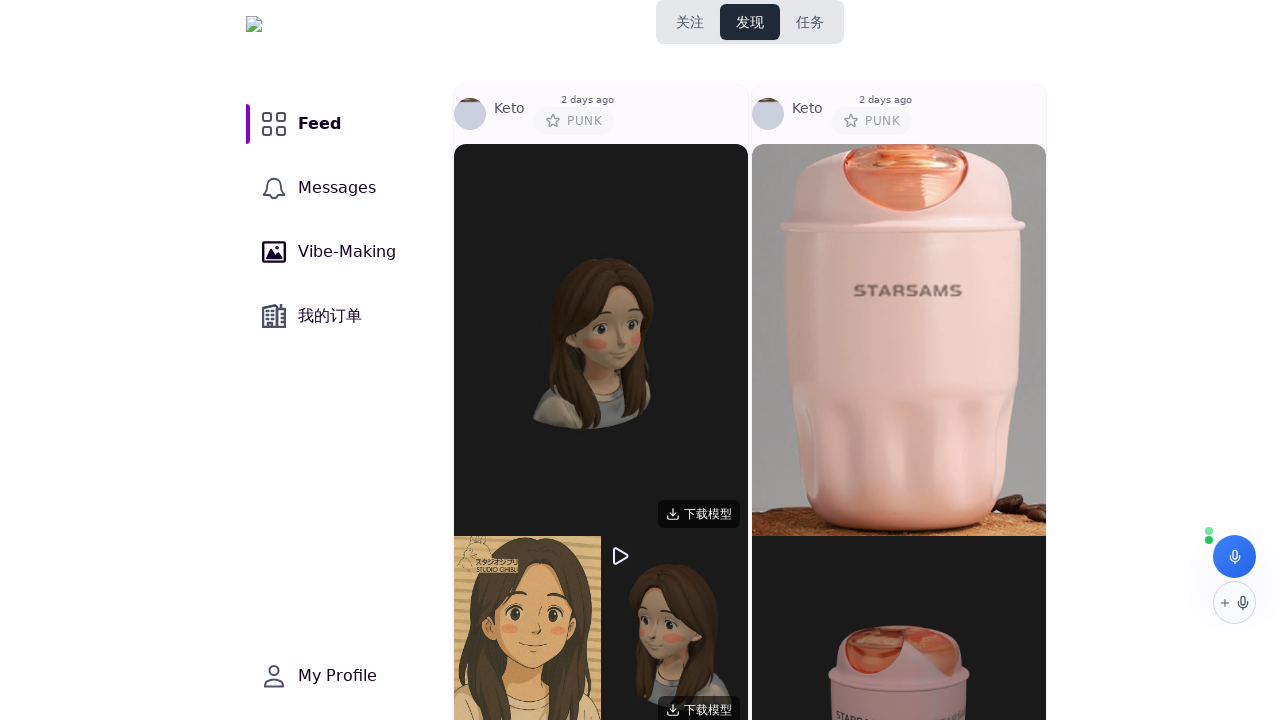

Verified 192x192 icon is accessible (HTTP 200)
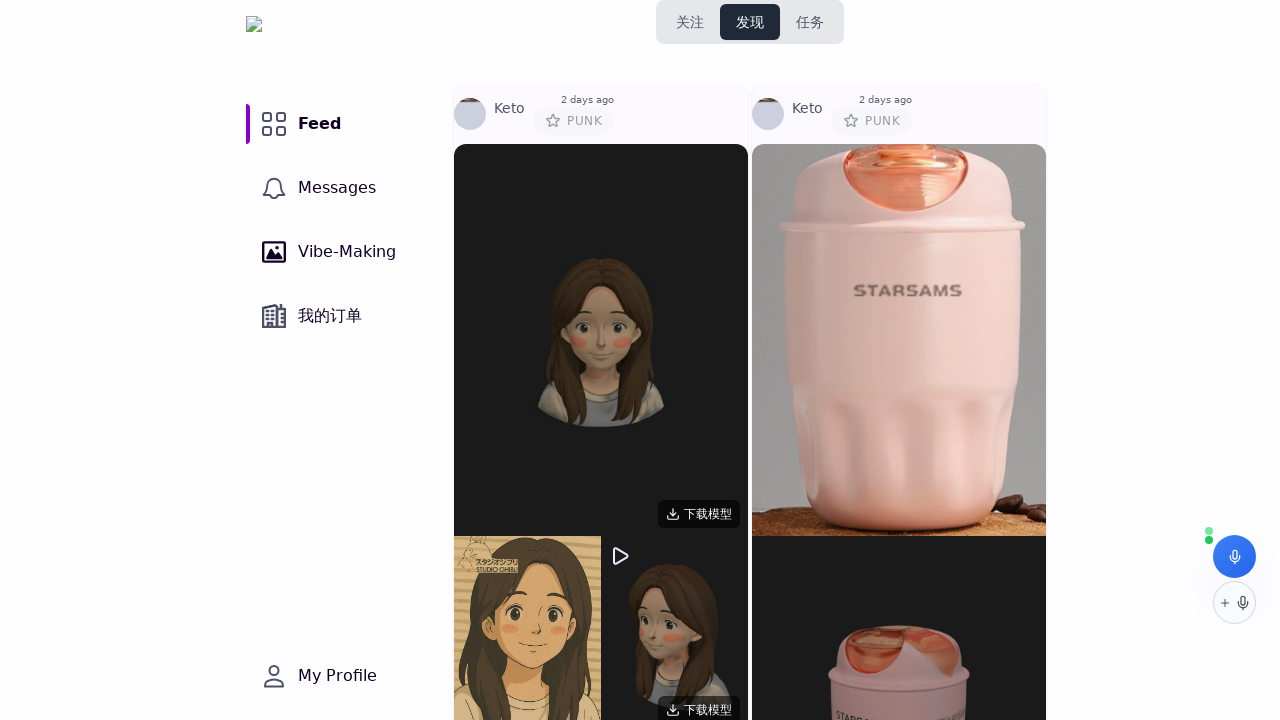

Made HTTP request to fetch 512x512 PWA icon
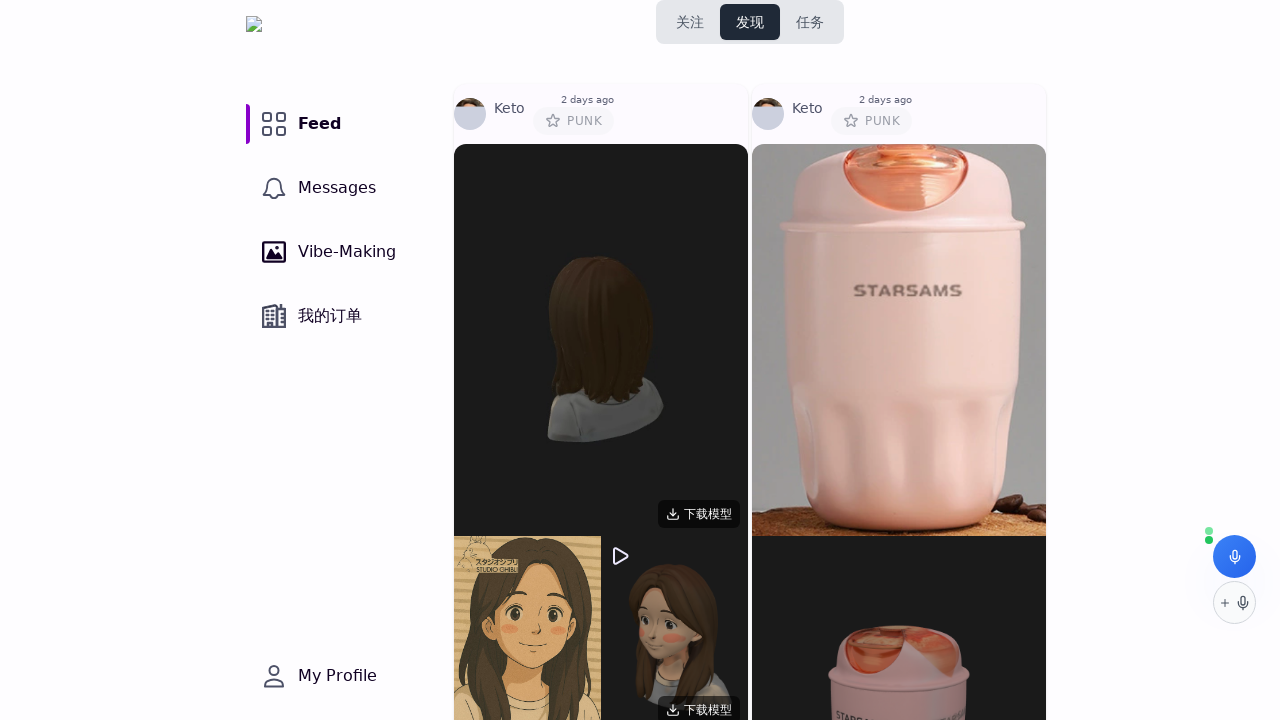

Verified 512x512 icon is accessible (HTTP 200)
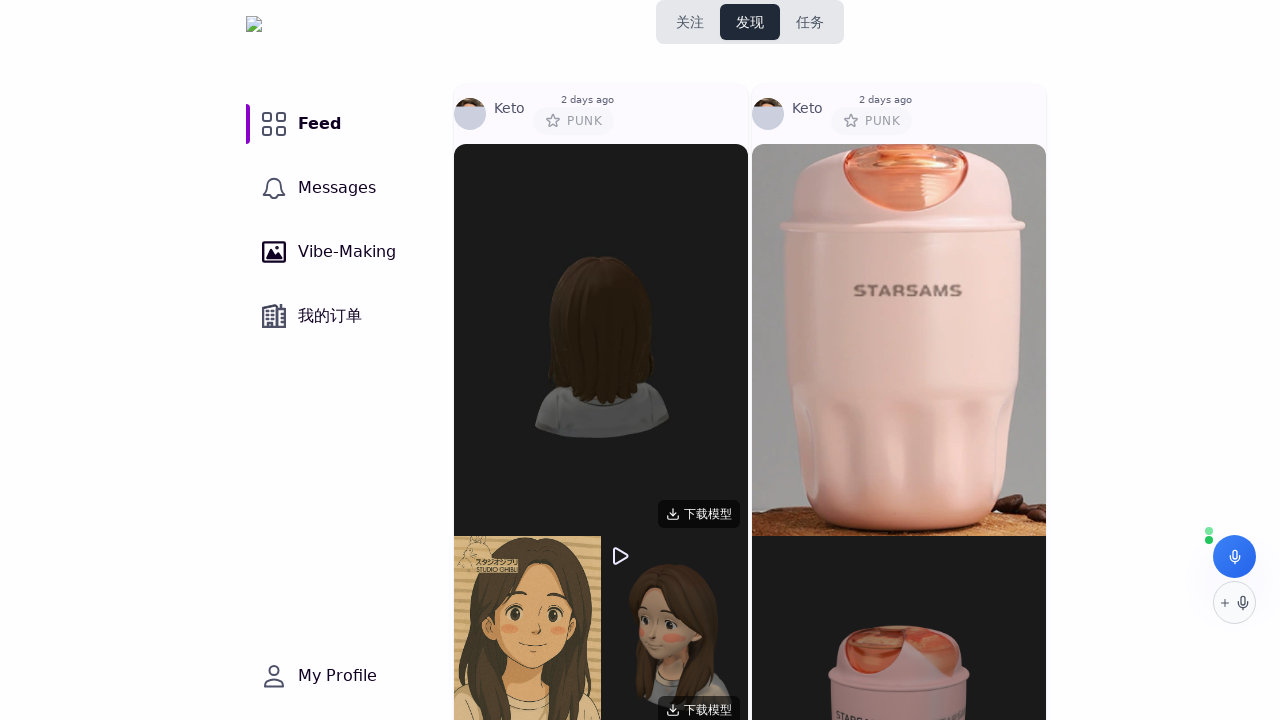

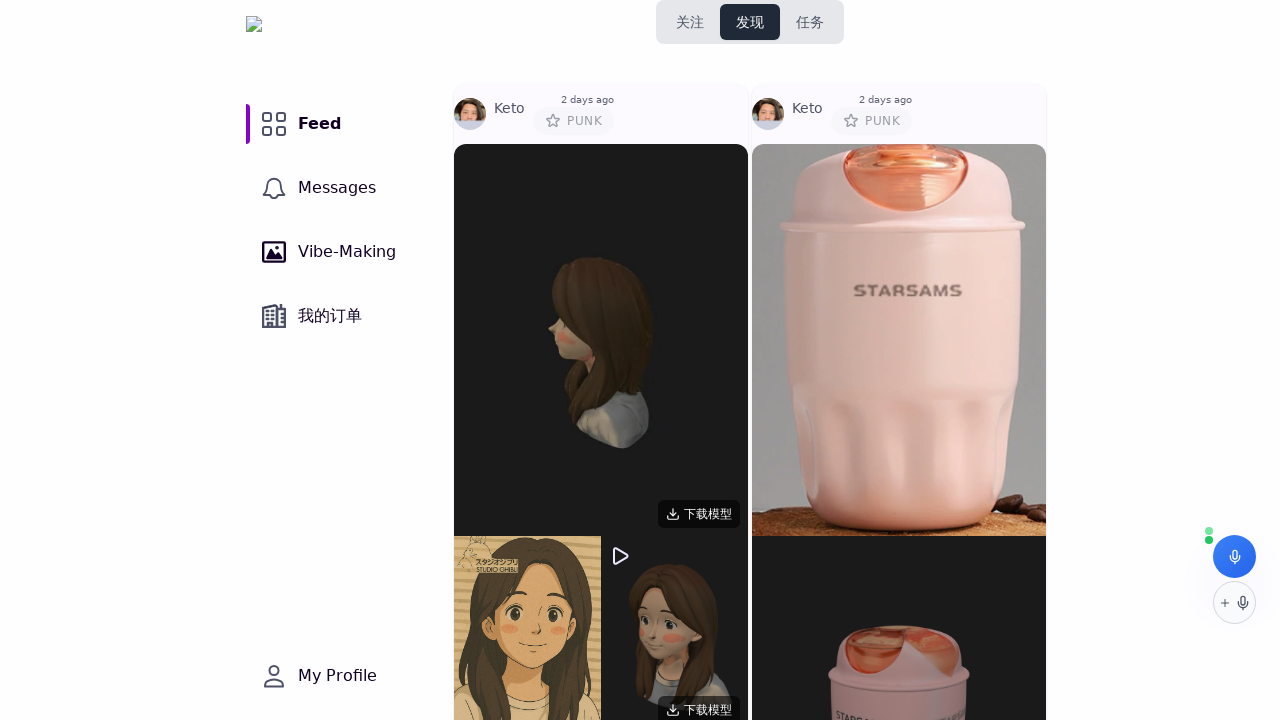